Tests dropdown selection functionality by selecting options using different methods: by text, by value, and by index

Starting URL: https://demoqa.com/select-menu

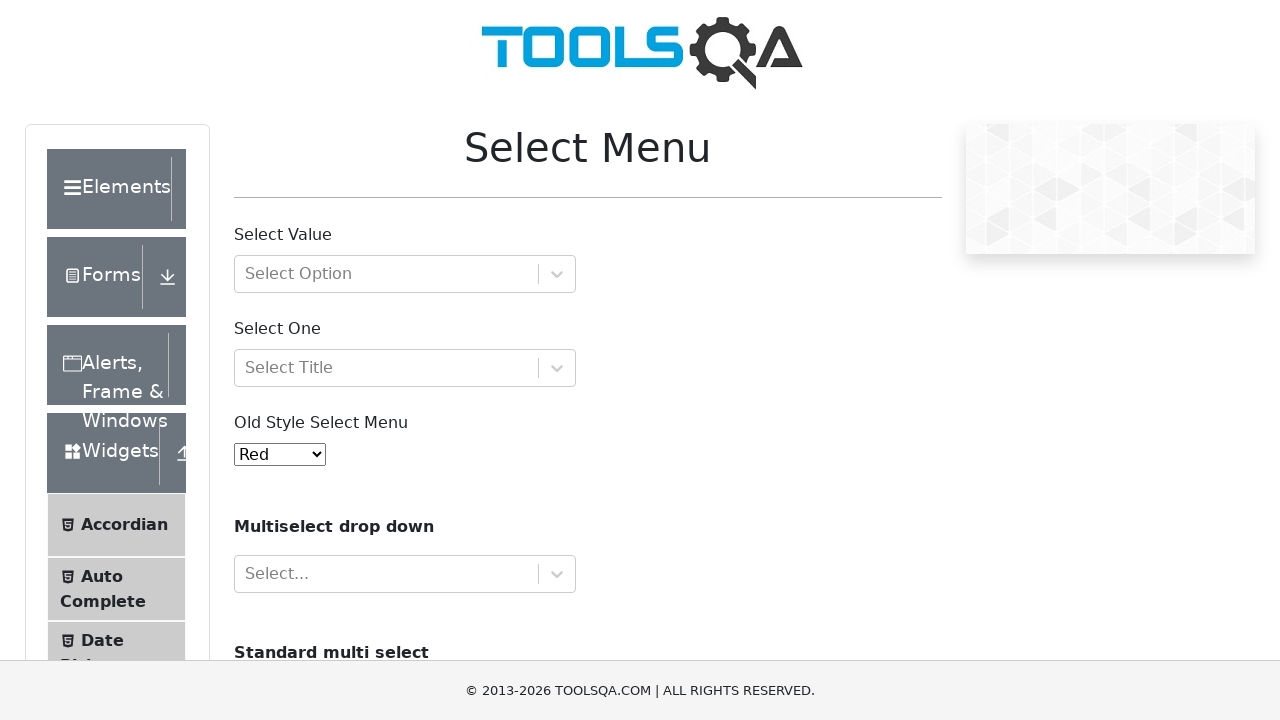

Selected 'Blue' option by visible text from dropdown menu on #oldSelectMenu
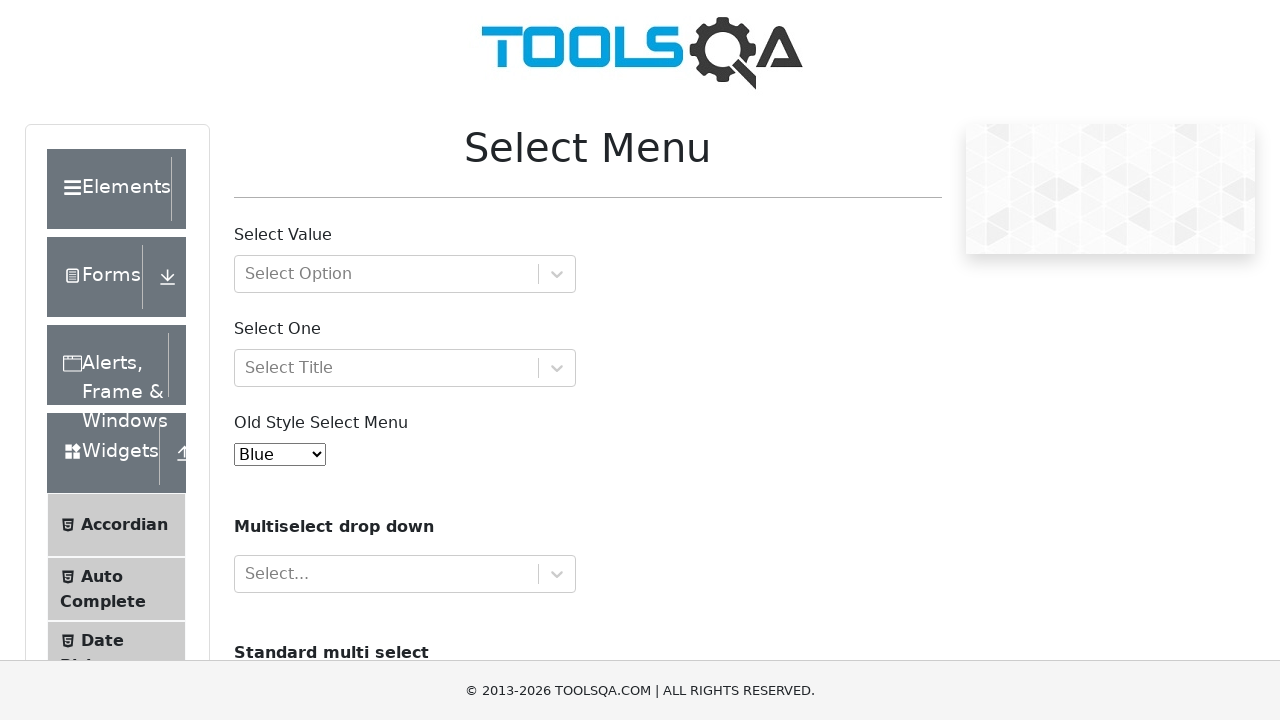

Selected option with value '4' from dropdown menu on #oldSelectMenu
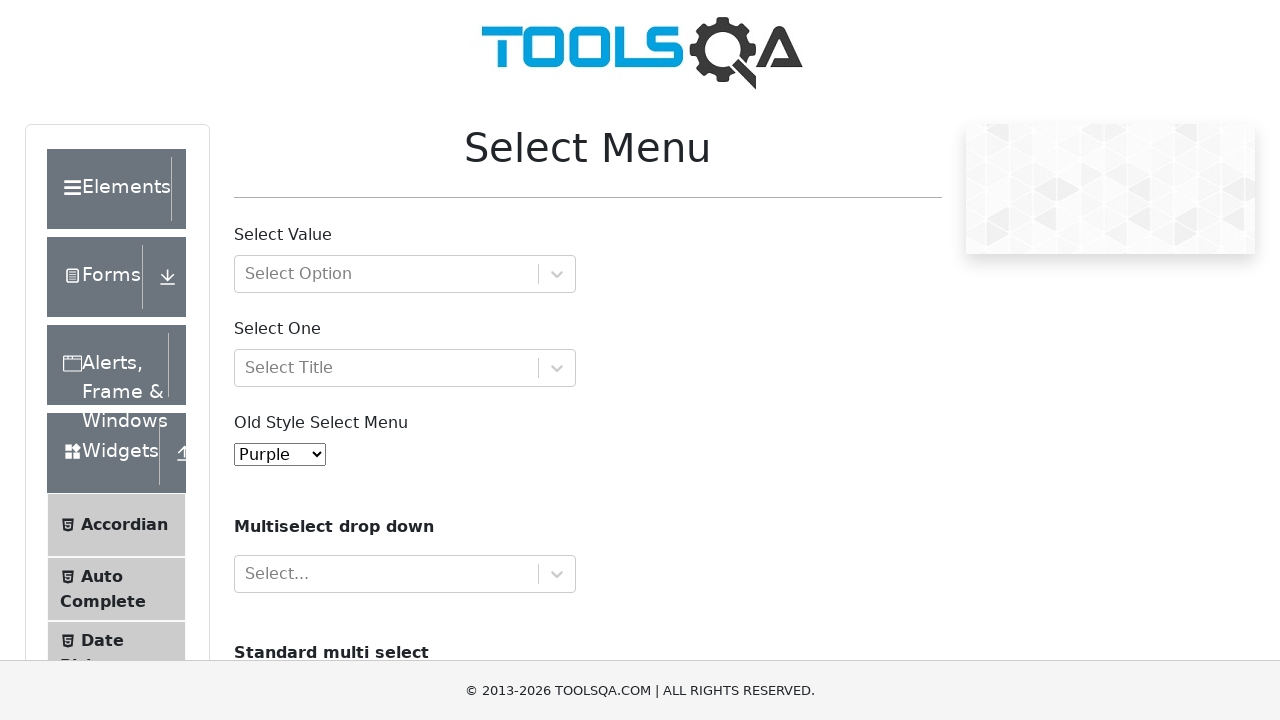

Selected option at index 2 from dropdown menu on #oldSelectMenu
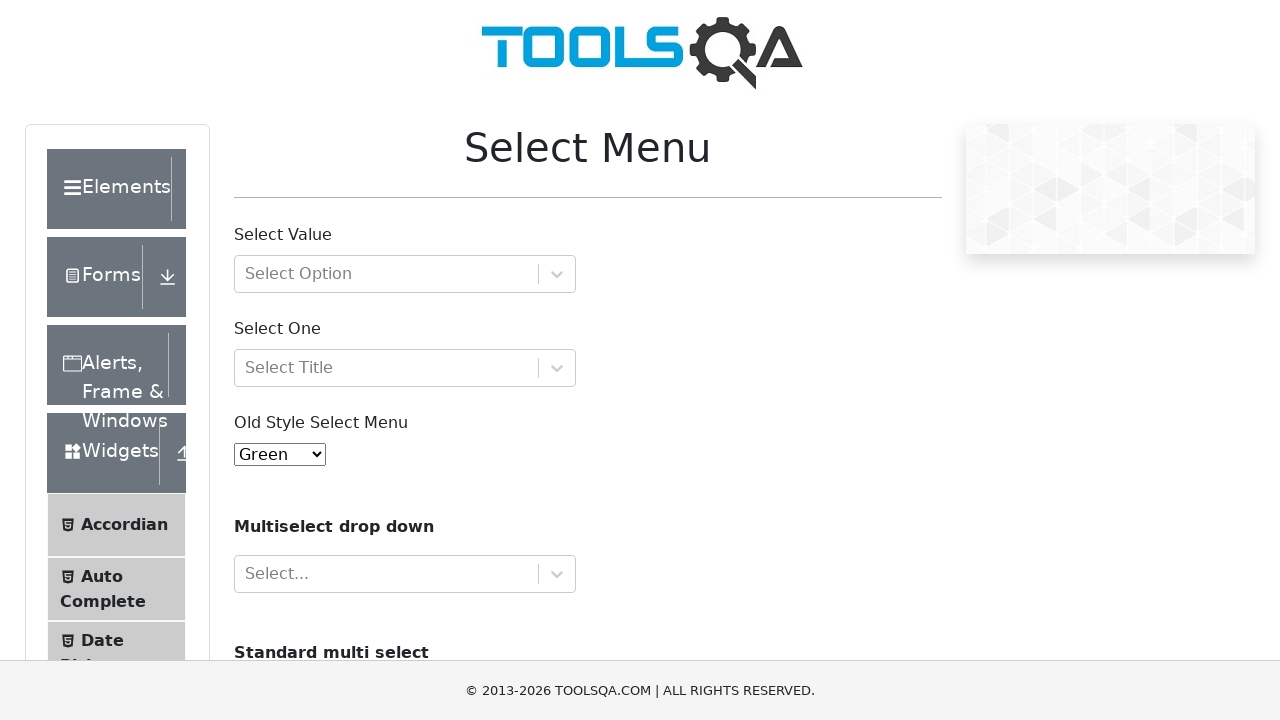

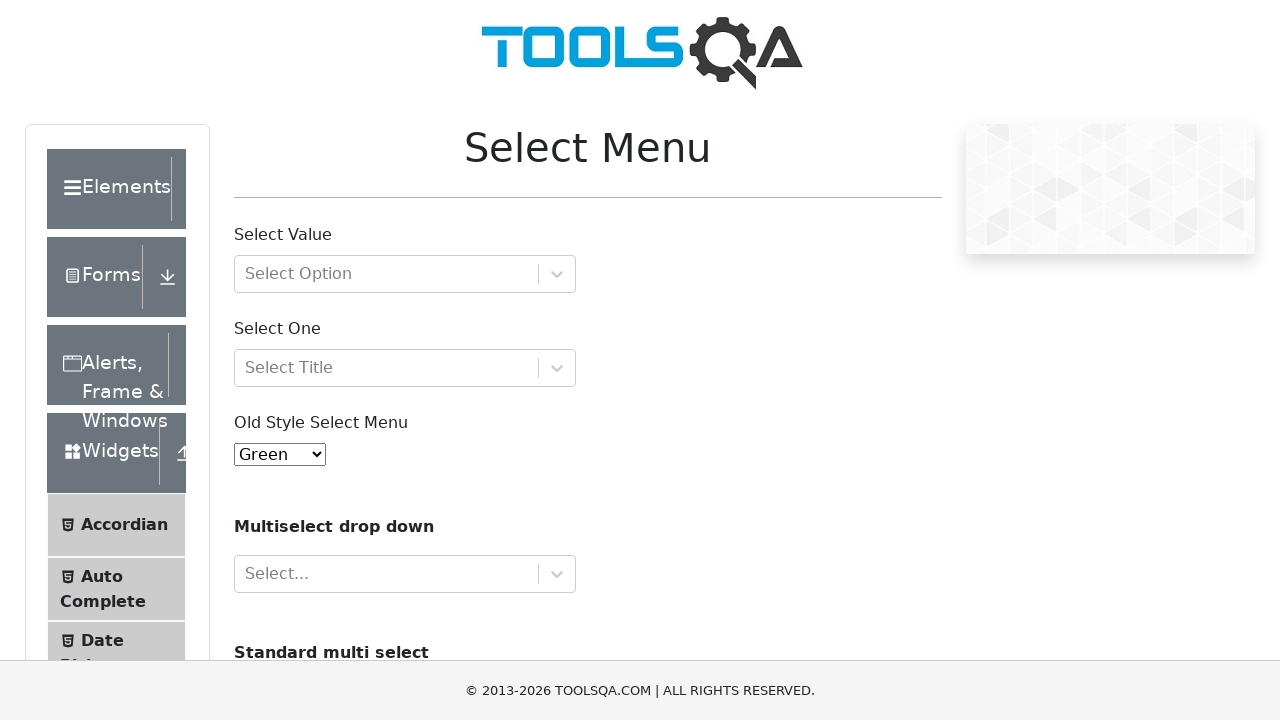